Tests form submission by filling first name, last name, and email fields, then clicking the submit button

Starting URL: https://secure-retreat-92358.herokuapp.com

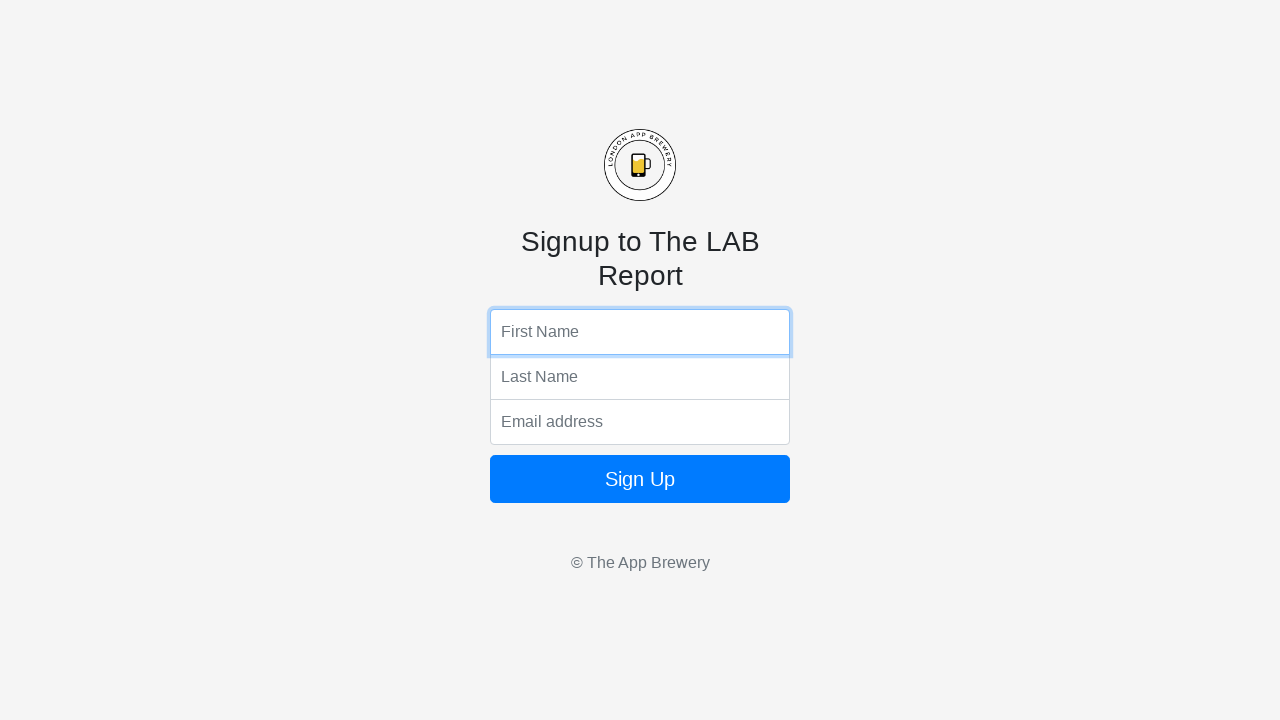

Filled first name field with 'santiago' on input[name='fName']
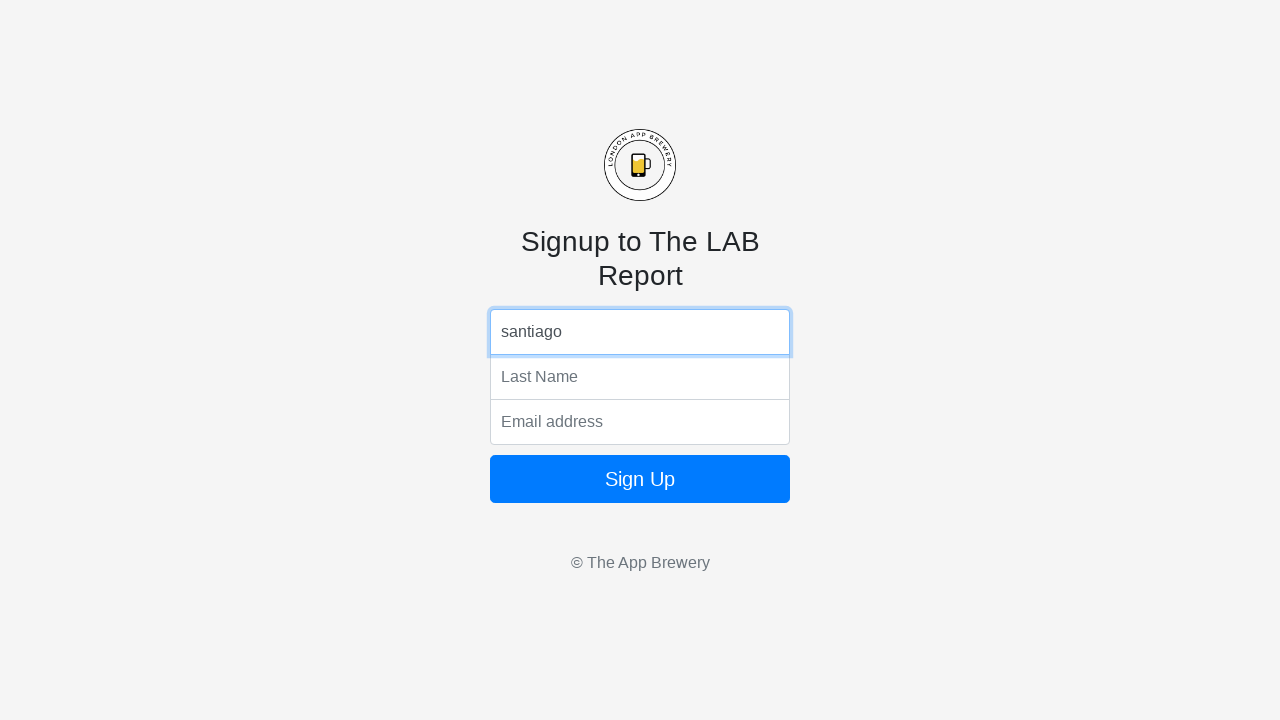

Filled last name field with 'morales' on input[name='lName']
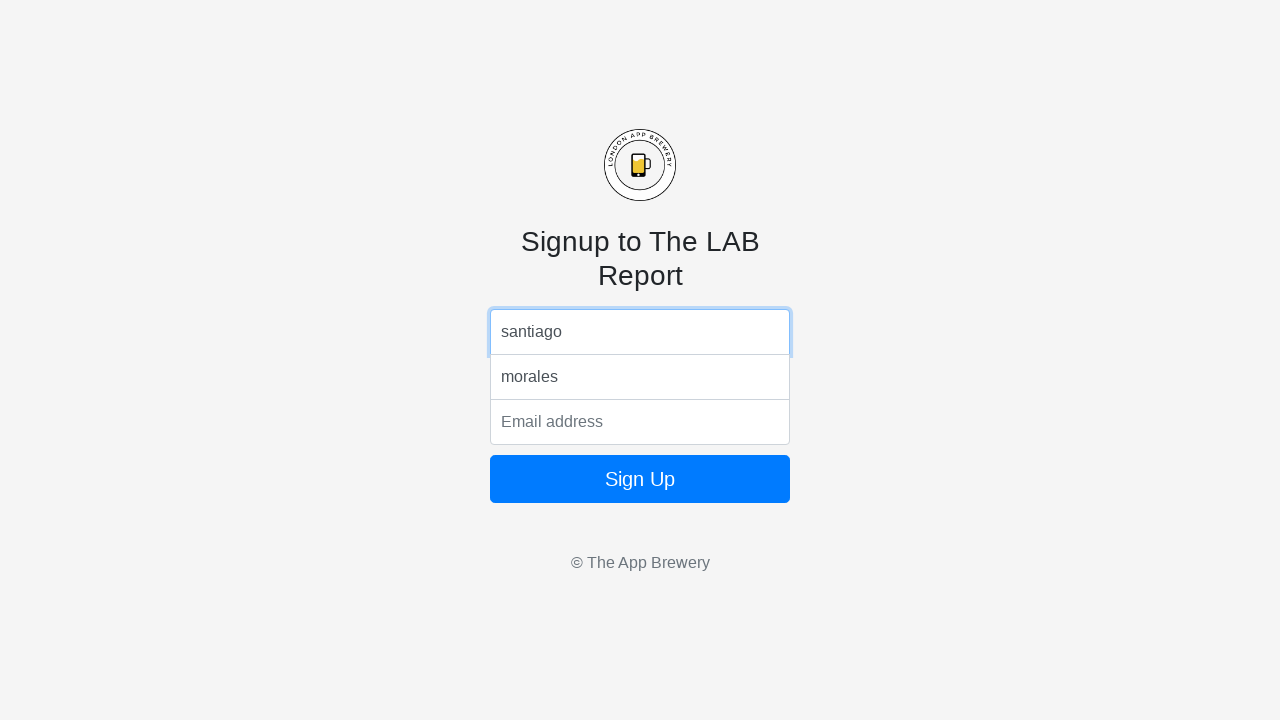

Filled email field with 'test2@gmail.com' on input[name='email']
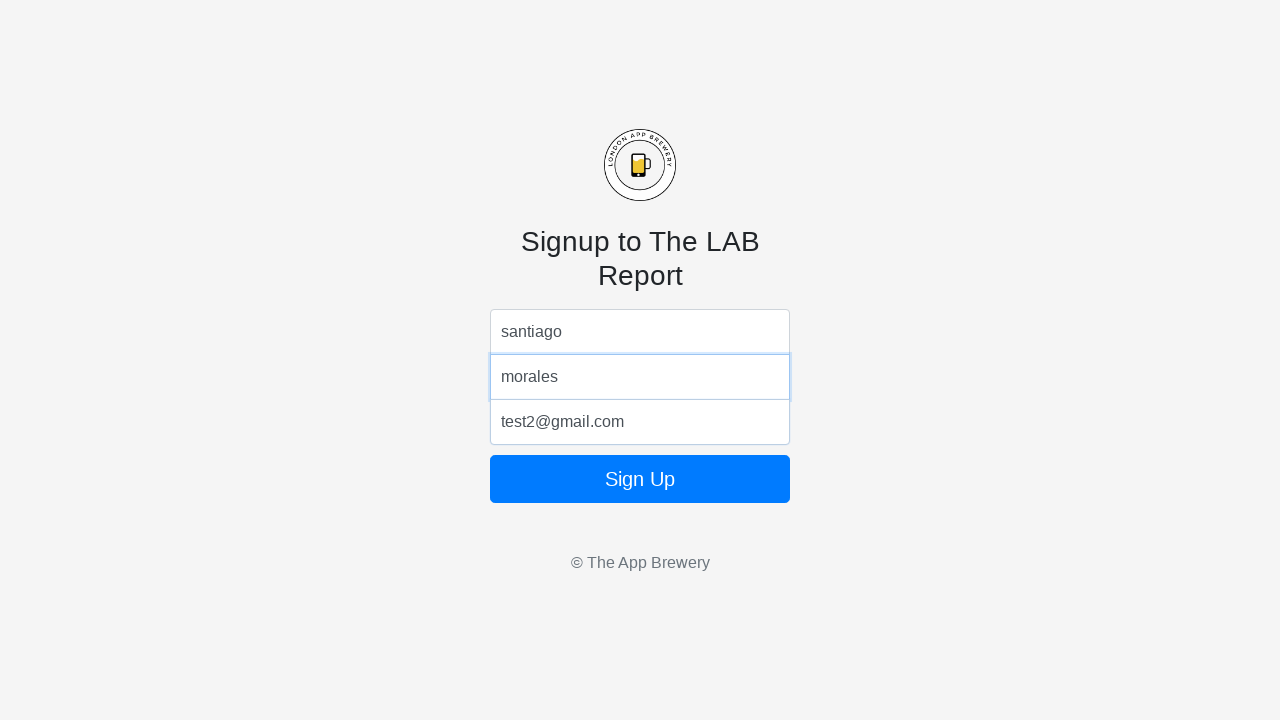

Clicked submit button to submit form at (640, 479) on button
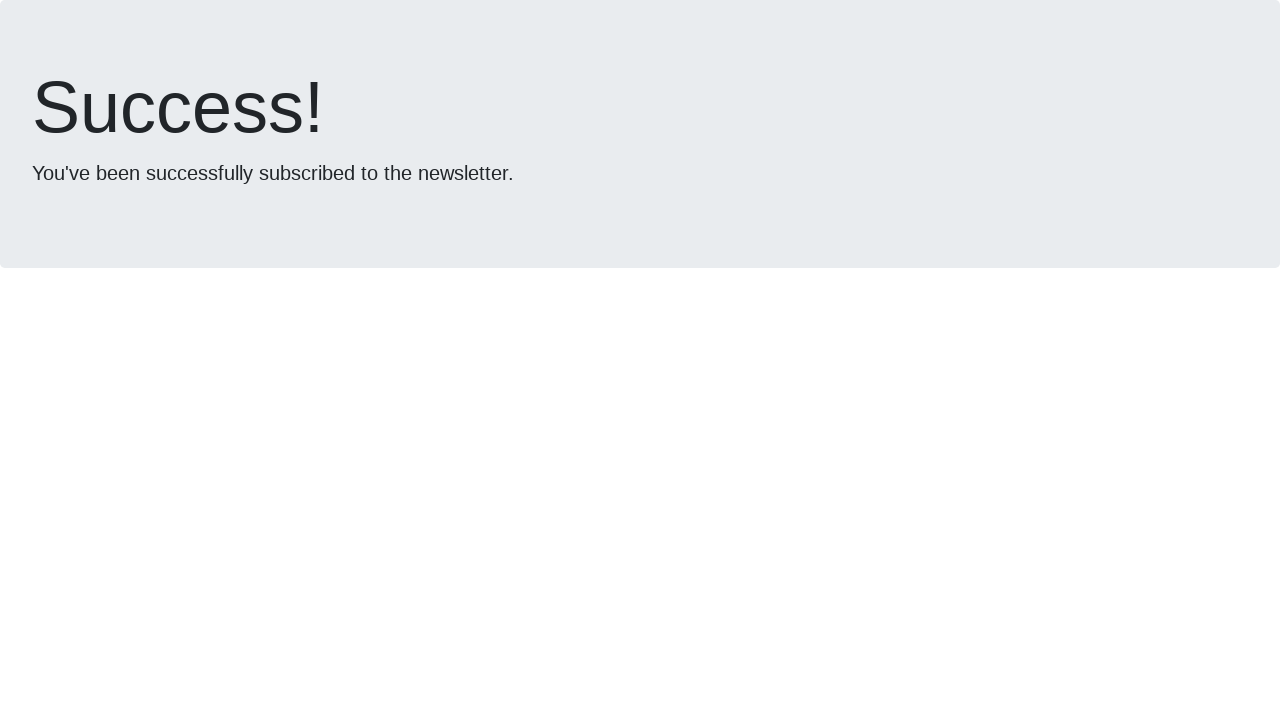

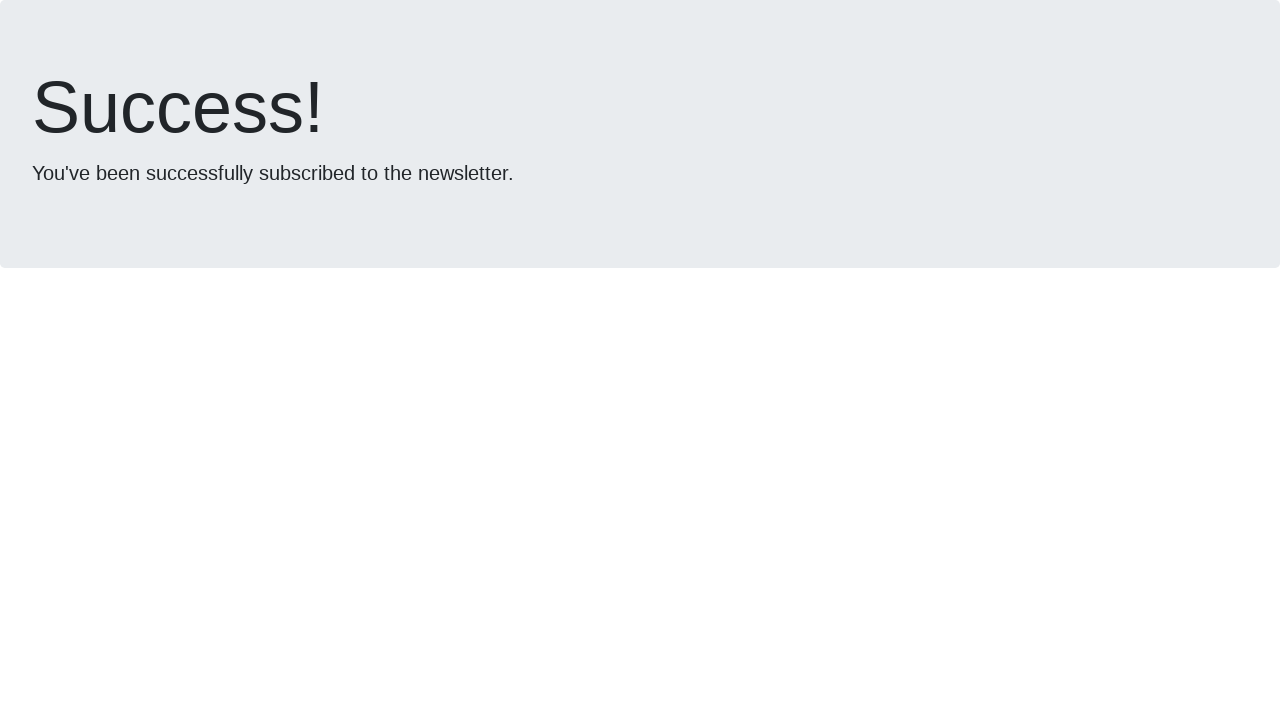